Tests window handling functionality by opening a new window, switching between windows, and closing the child window

Starting URL: https://demo.automationtesting.in/Windows.html

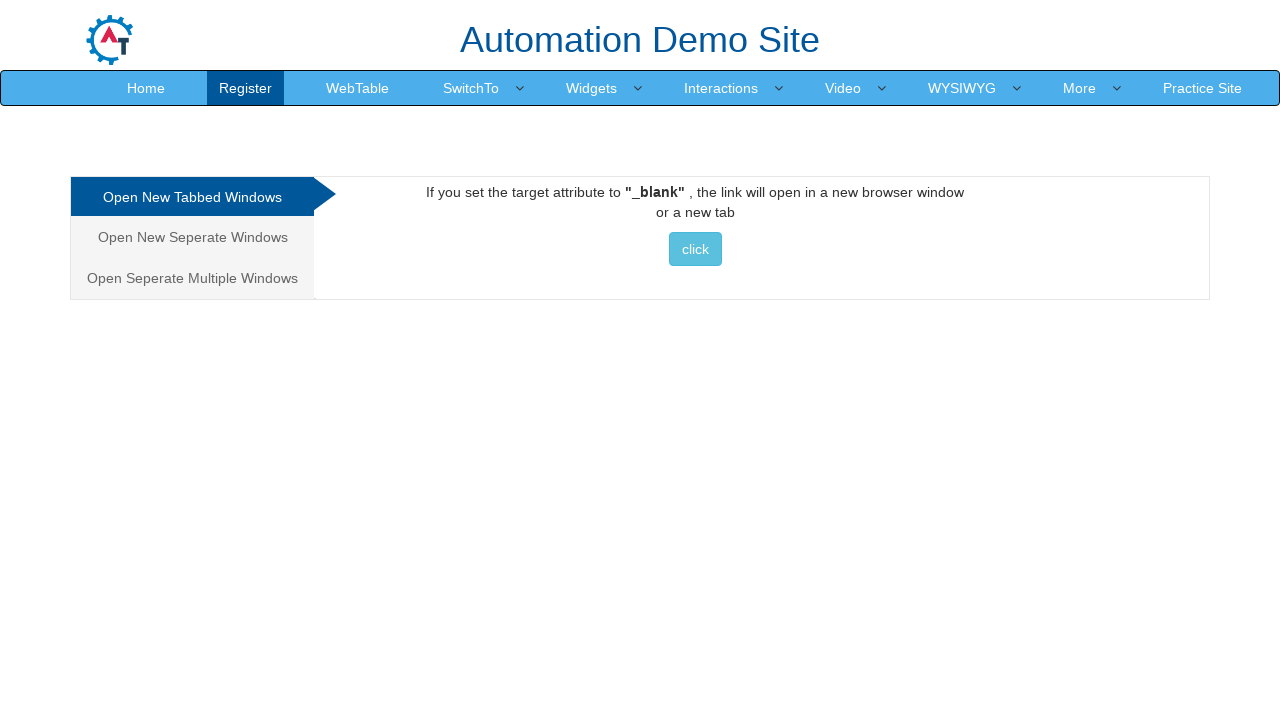

Stored reference to main page
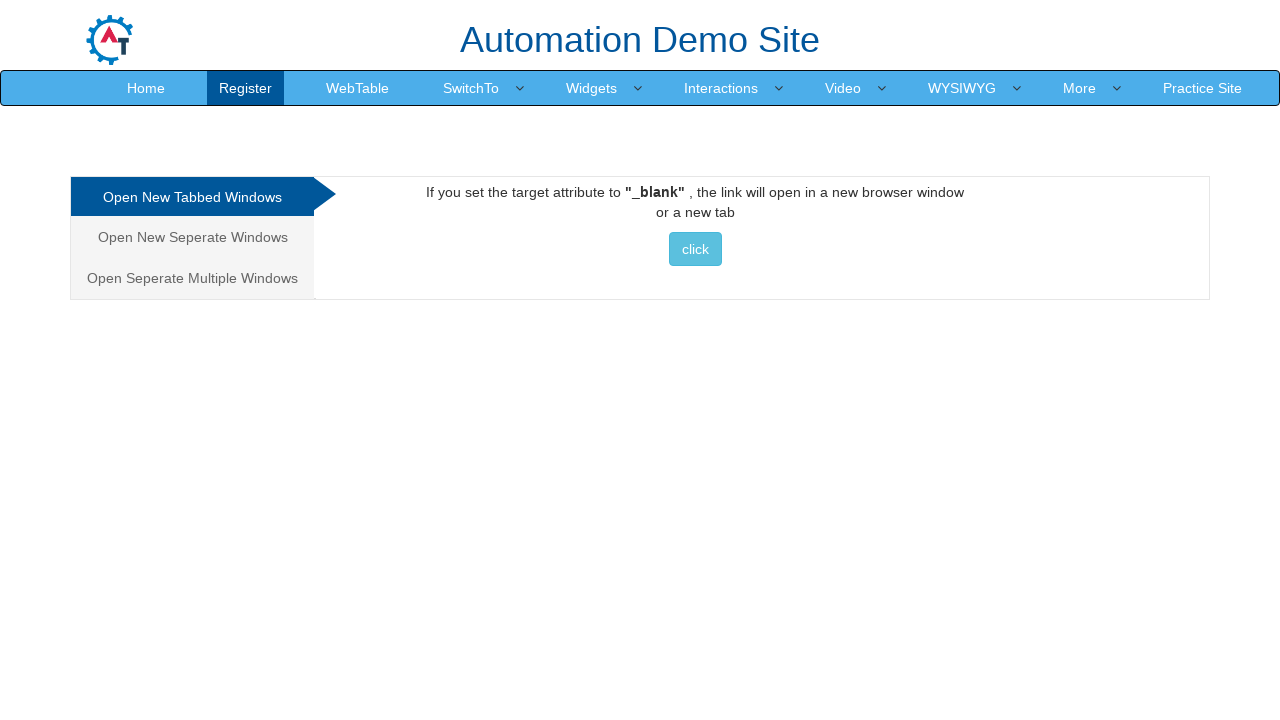

Clicked button to open new window at (695, 249) on xpath=//a[@href='http://www.selenium.dev']//button[@class='btn btn-info'][normal
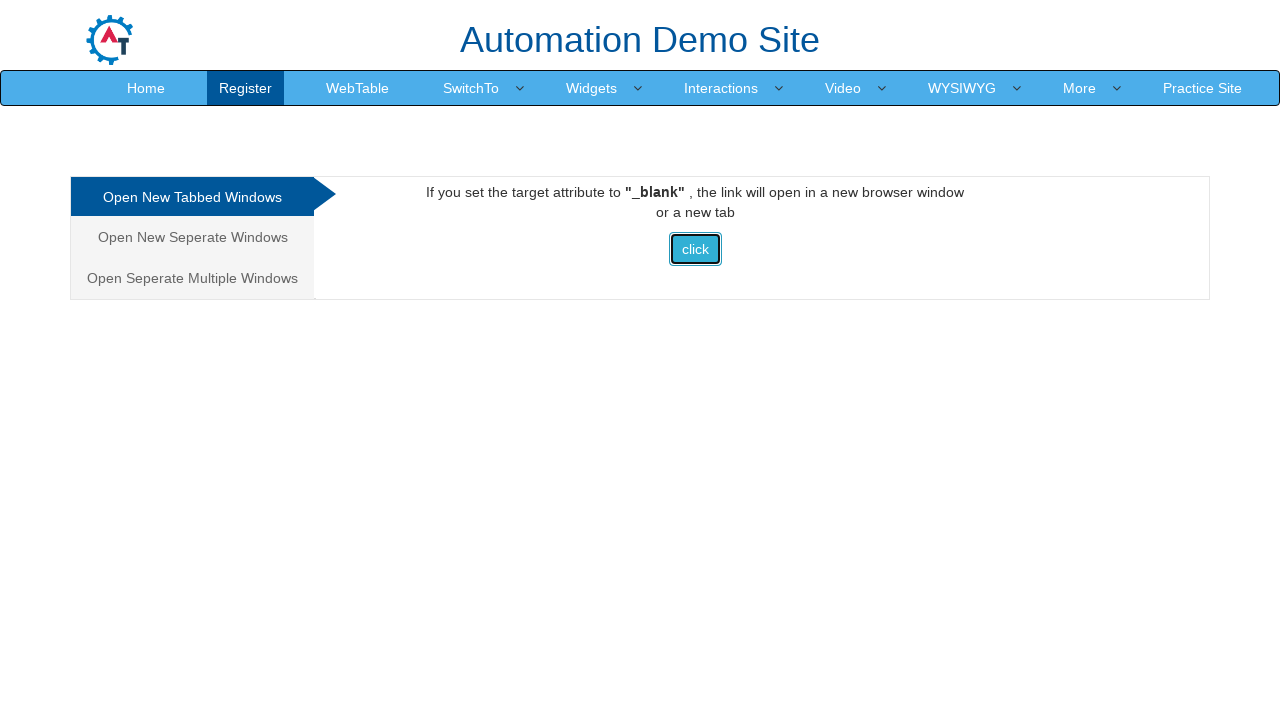

Captured popup window reference
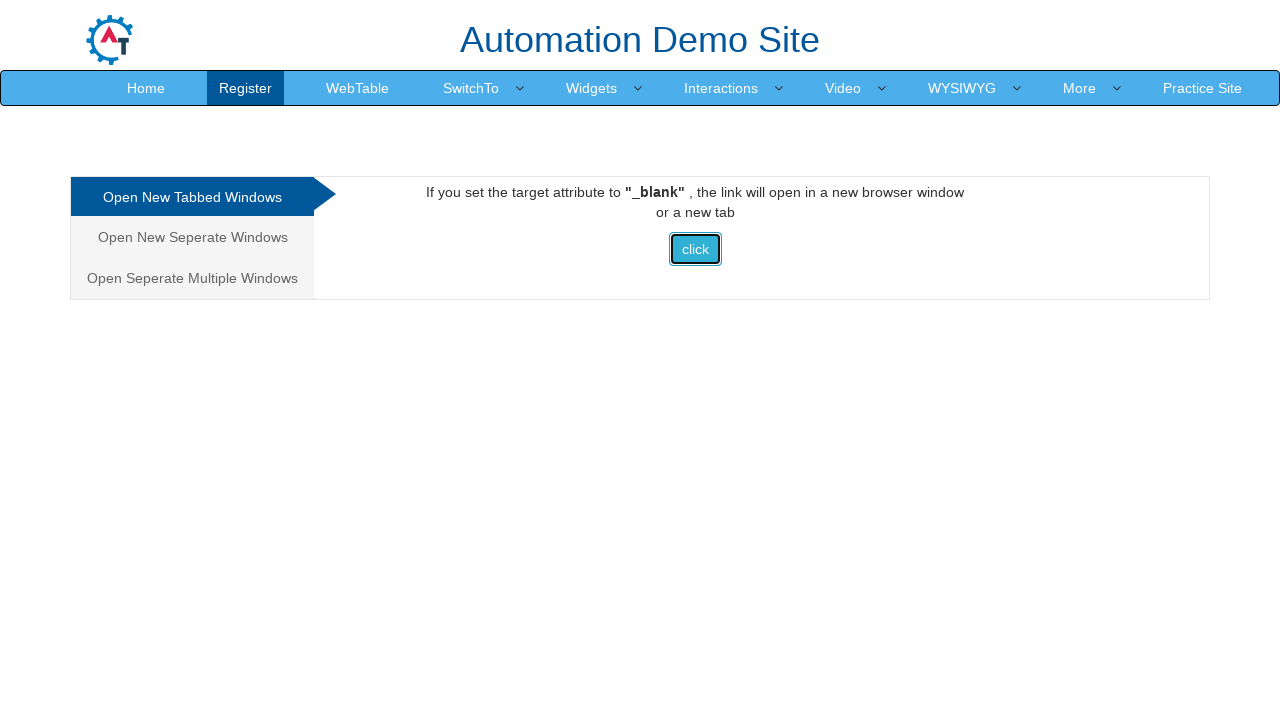

Popup window finished loading
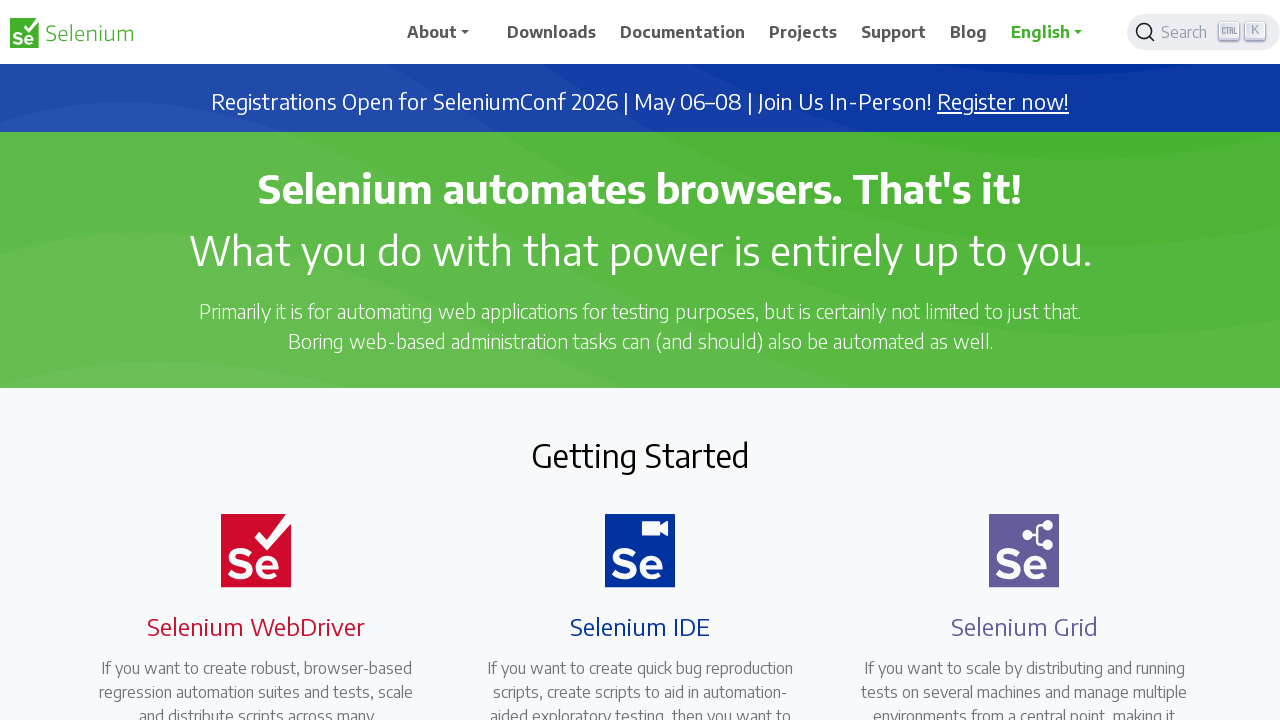

Retrieved popup title: Selenium
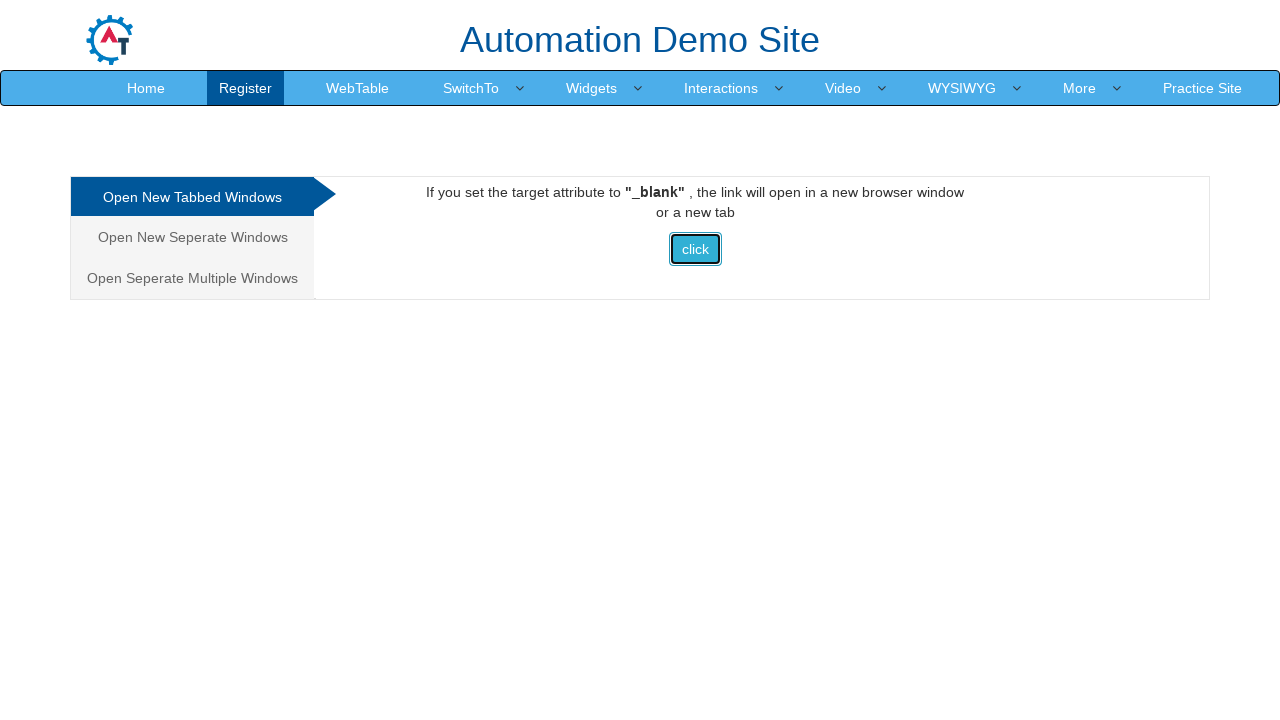

Confirmed popup is Selenium page with URL: https://www.selenium.dev/
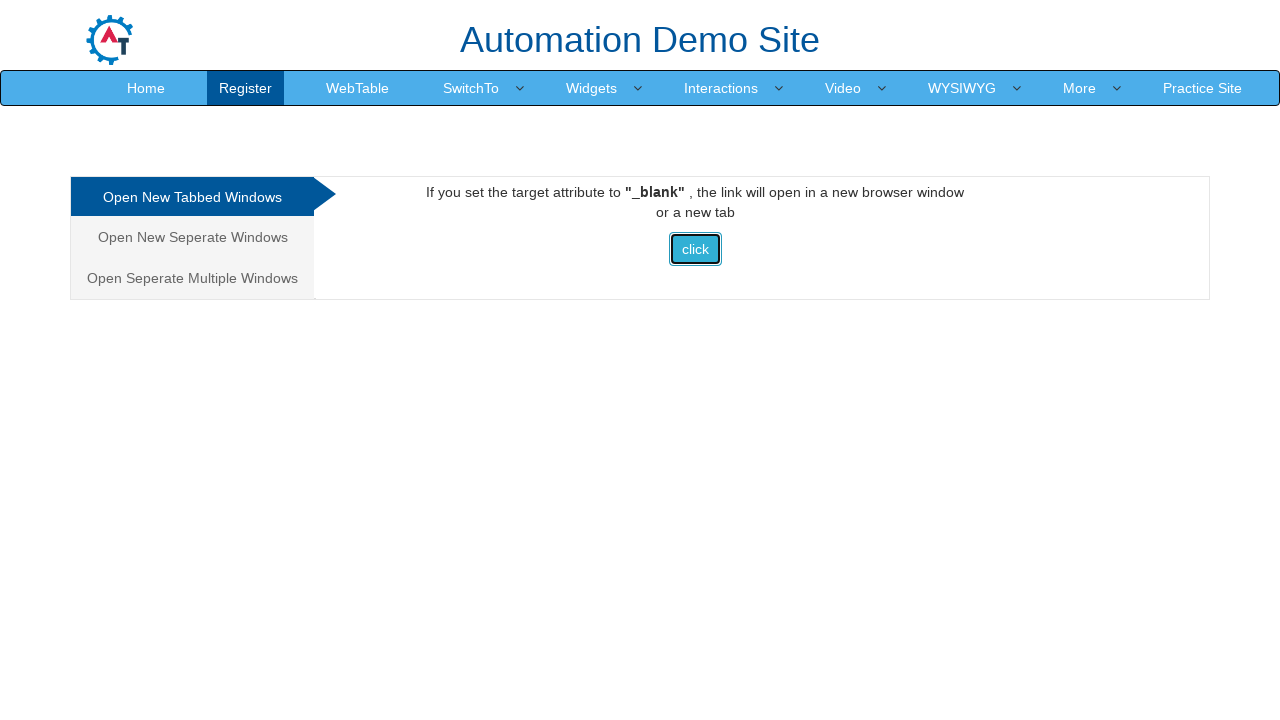

Closed popup window
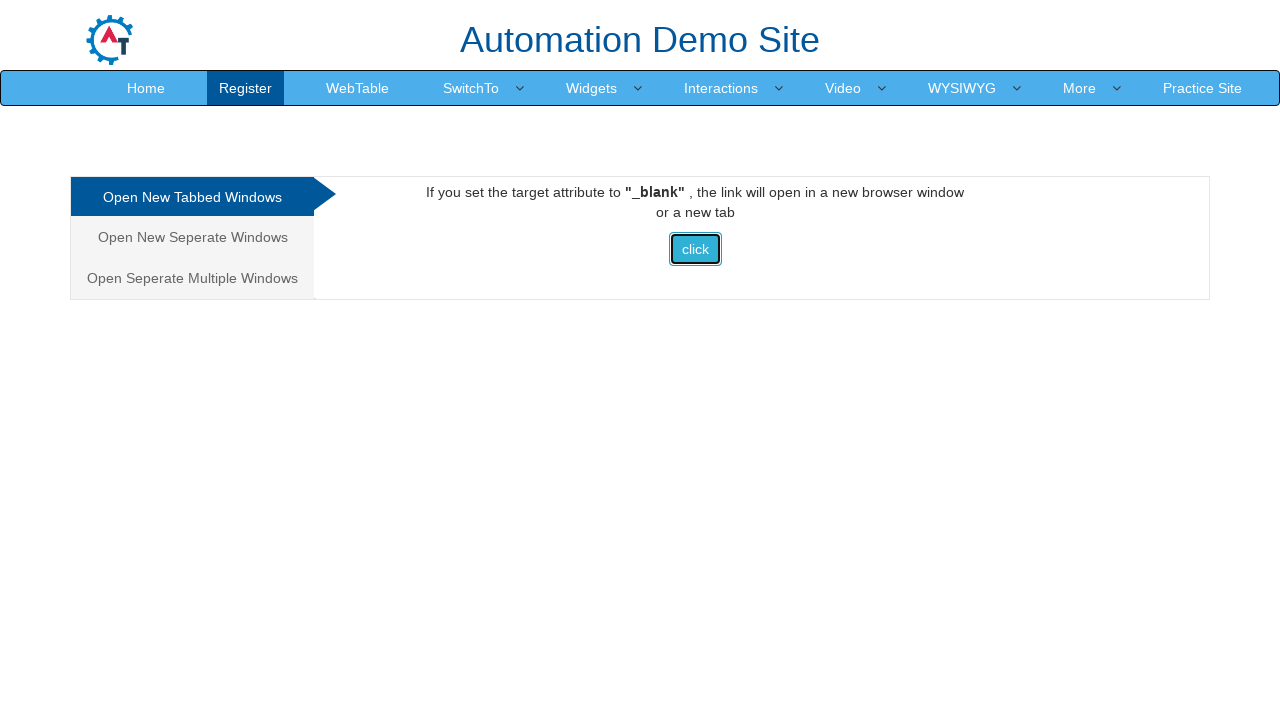

Returned to main page with URL: https://demo.automationtesting.in/Windows.html
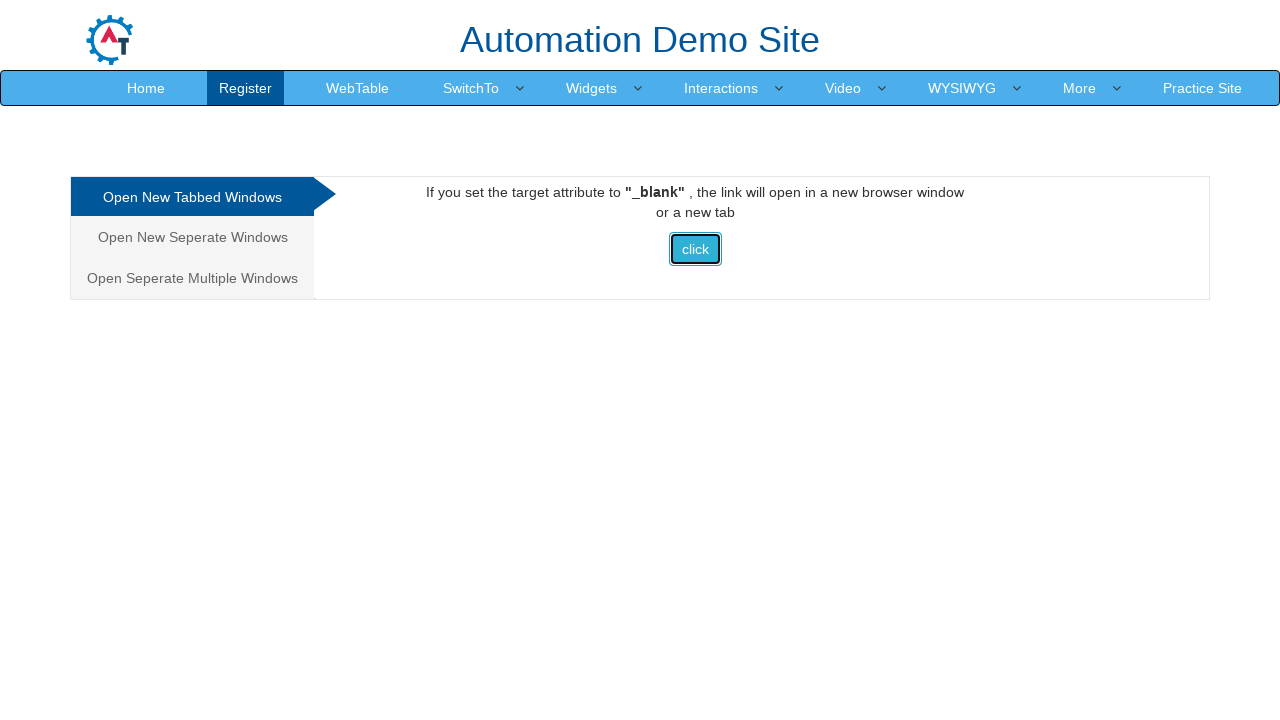

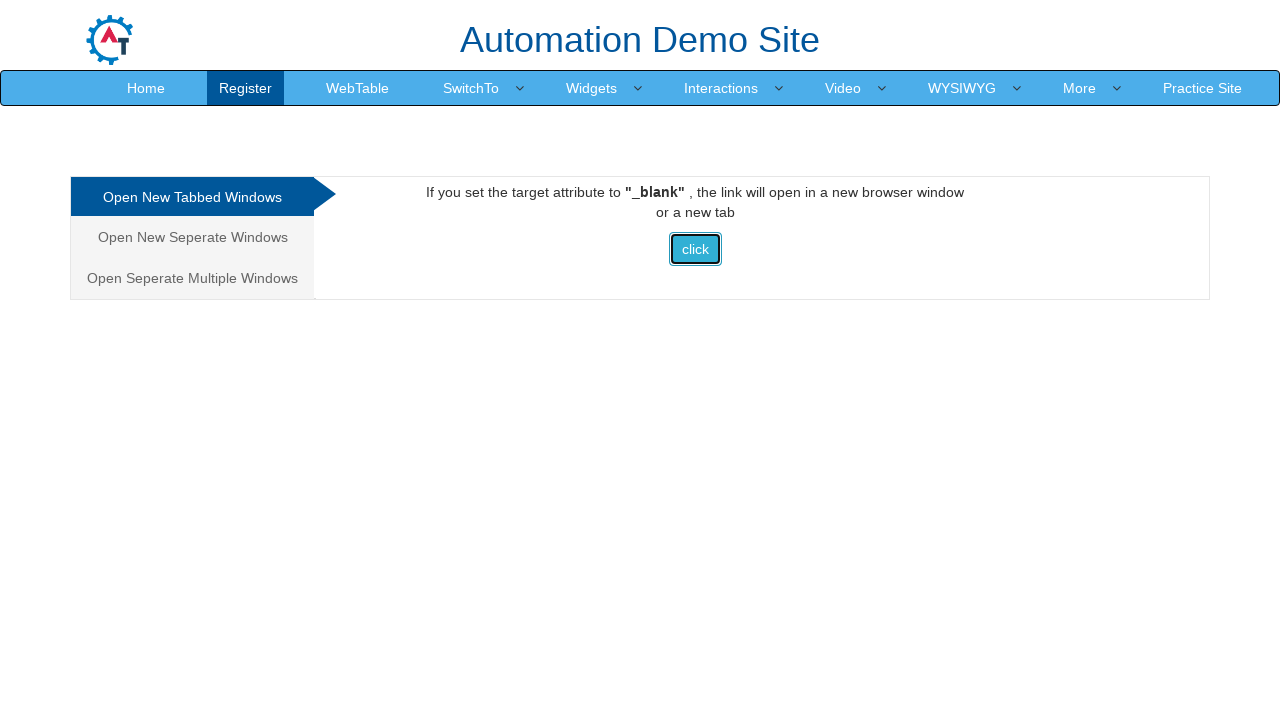